Tests table sorting functionality by clicking on a column header and verifying that the table data is sorted correctly

Starting URL: https://rahulshettyacademy.com/seleniumPractise/#/offers

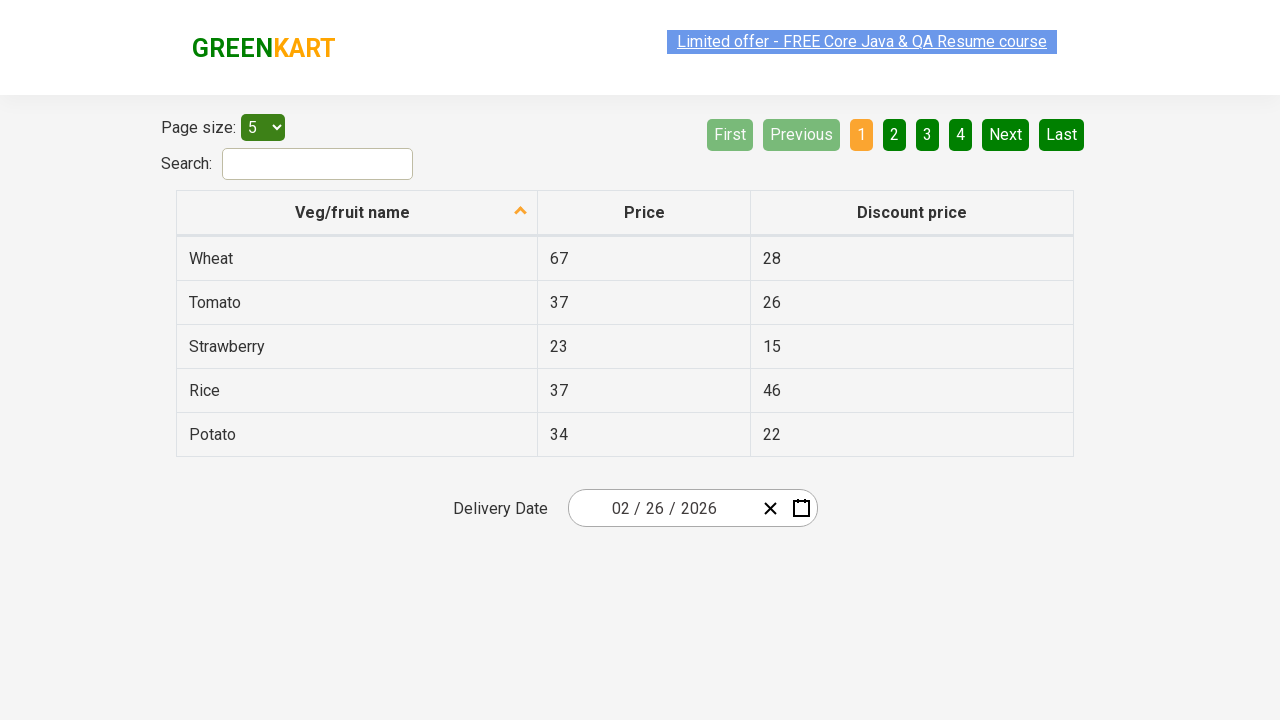

Clicked first column header to trigger sorting at (357, 213) on xpath=//table//thead//th[1]
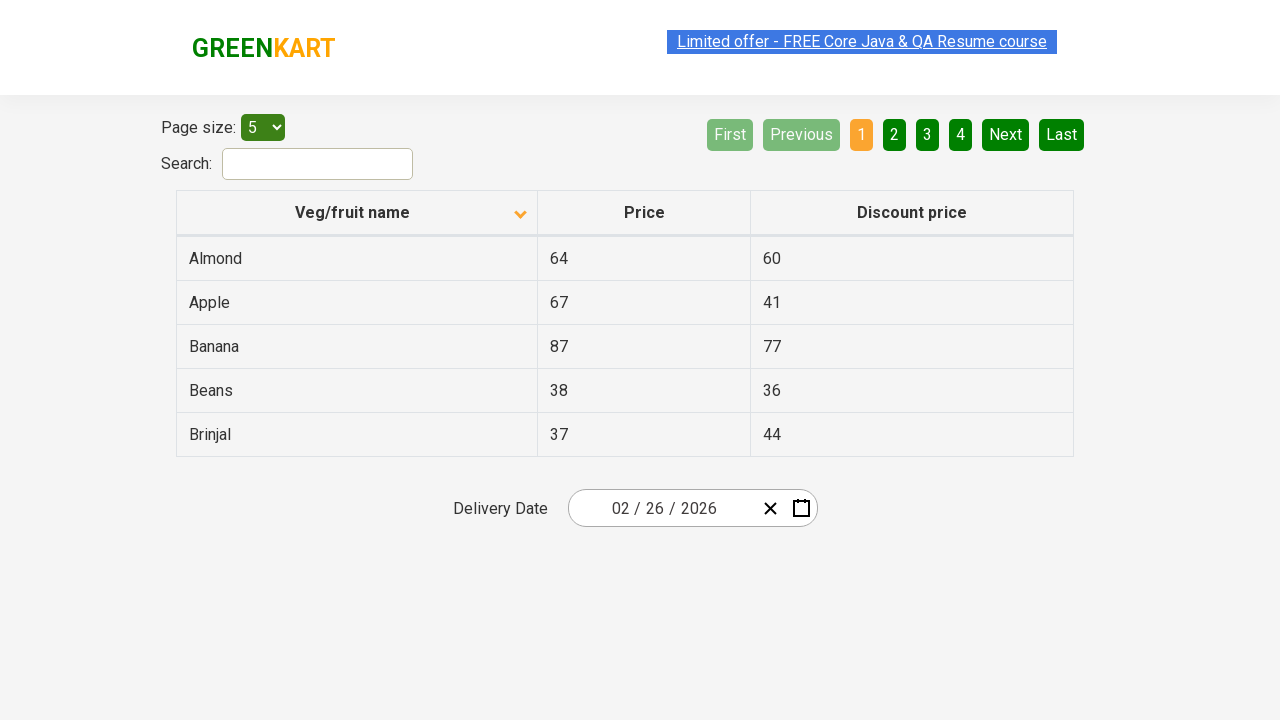

Waited for table to be sorted
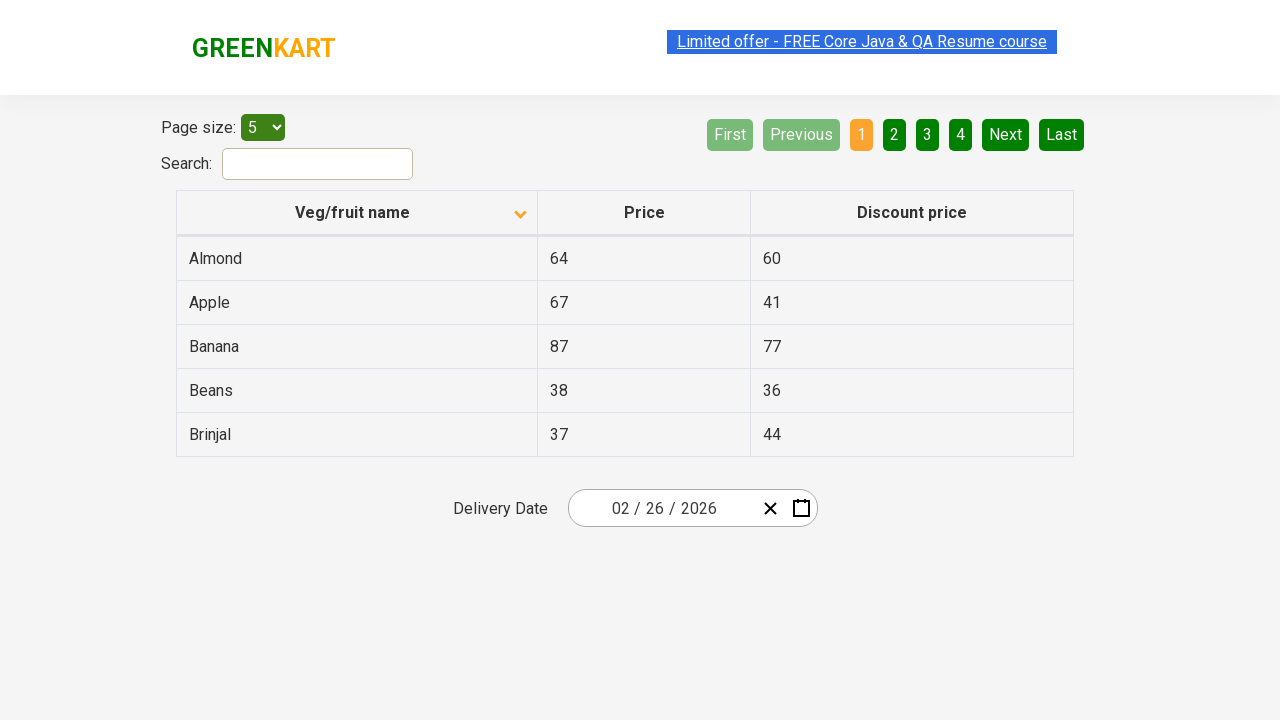

Retrieved all vegetable names from first column
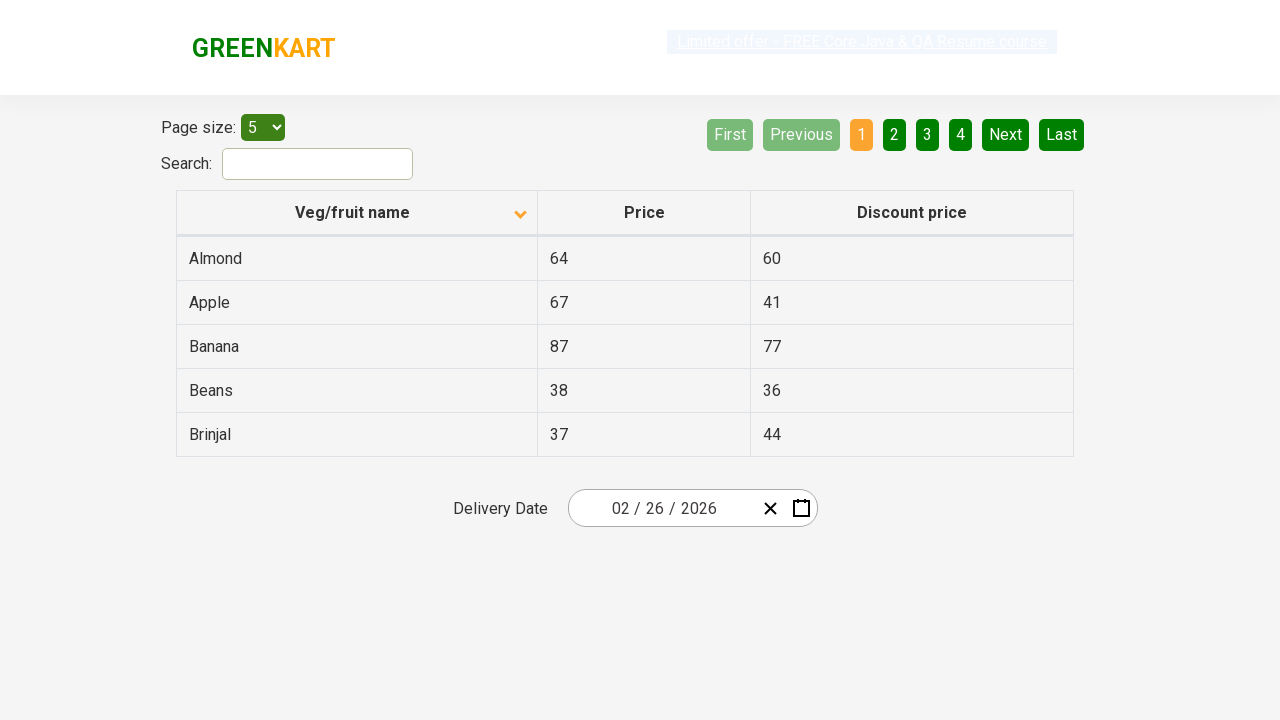

Extracted text content from vegetable name elements
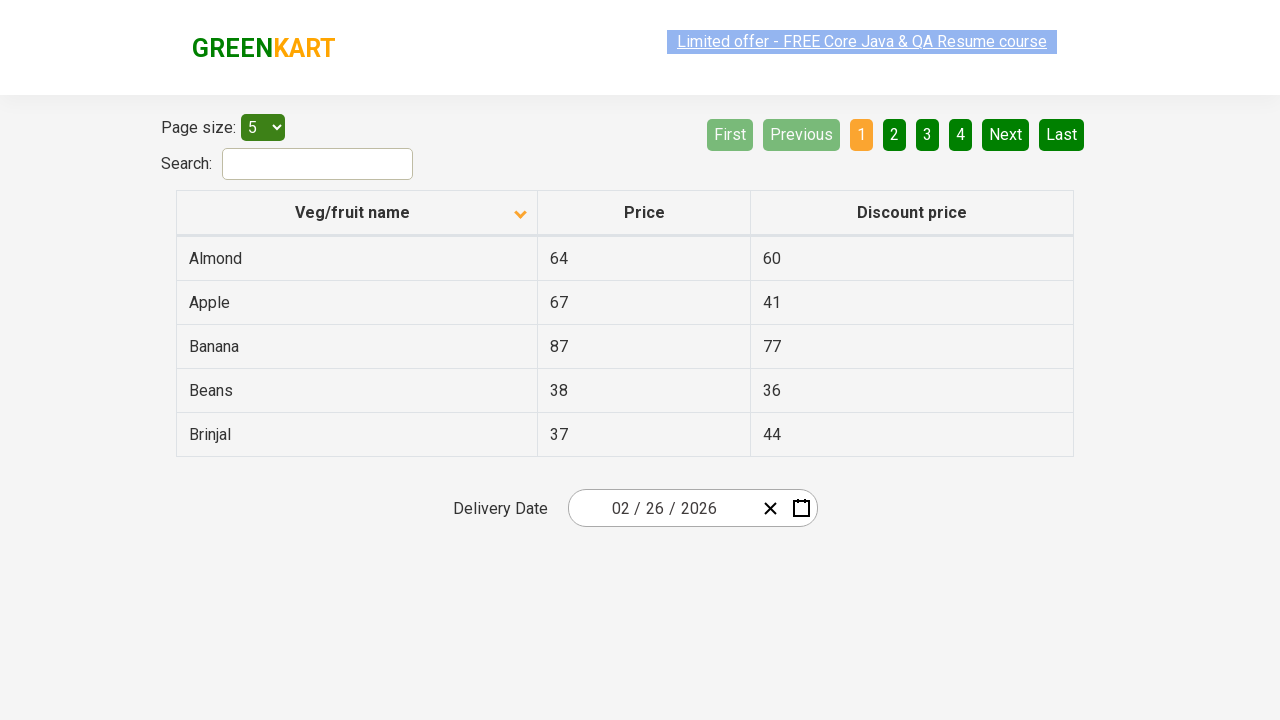

Created sorted version of the vegetable list
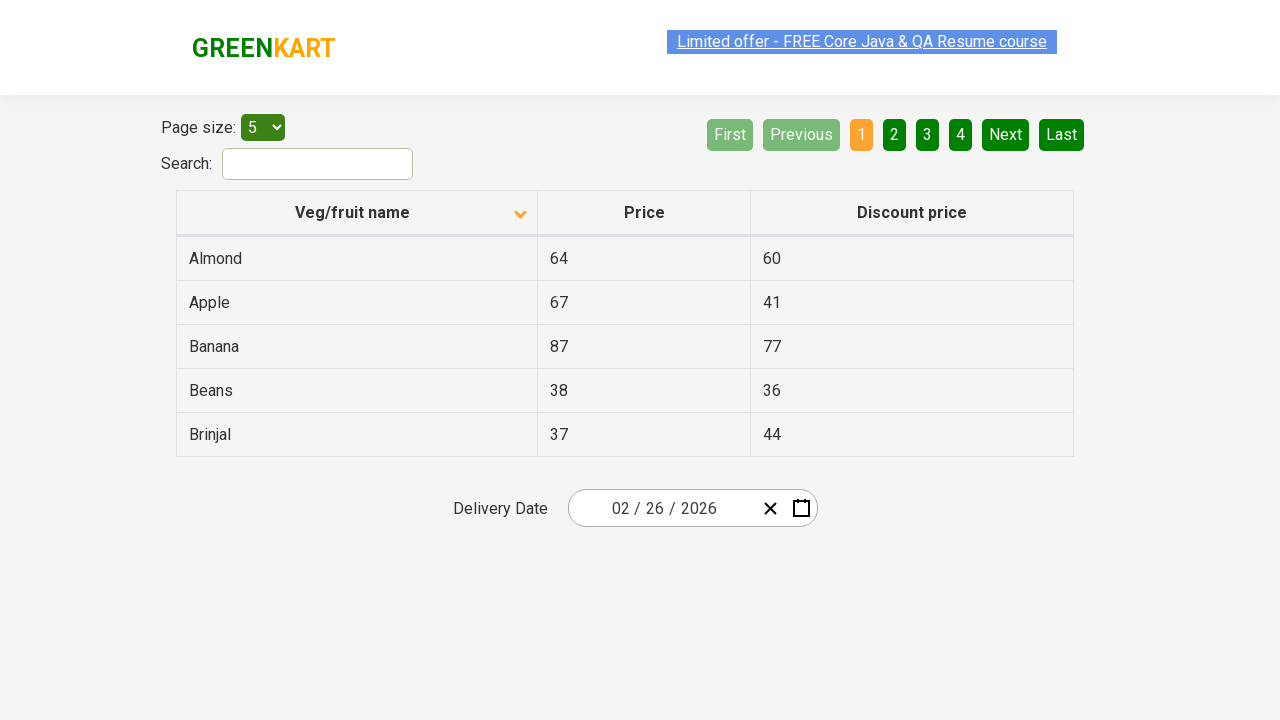

Verified that table is correctly sorted in ascending order
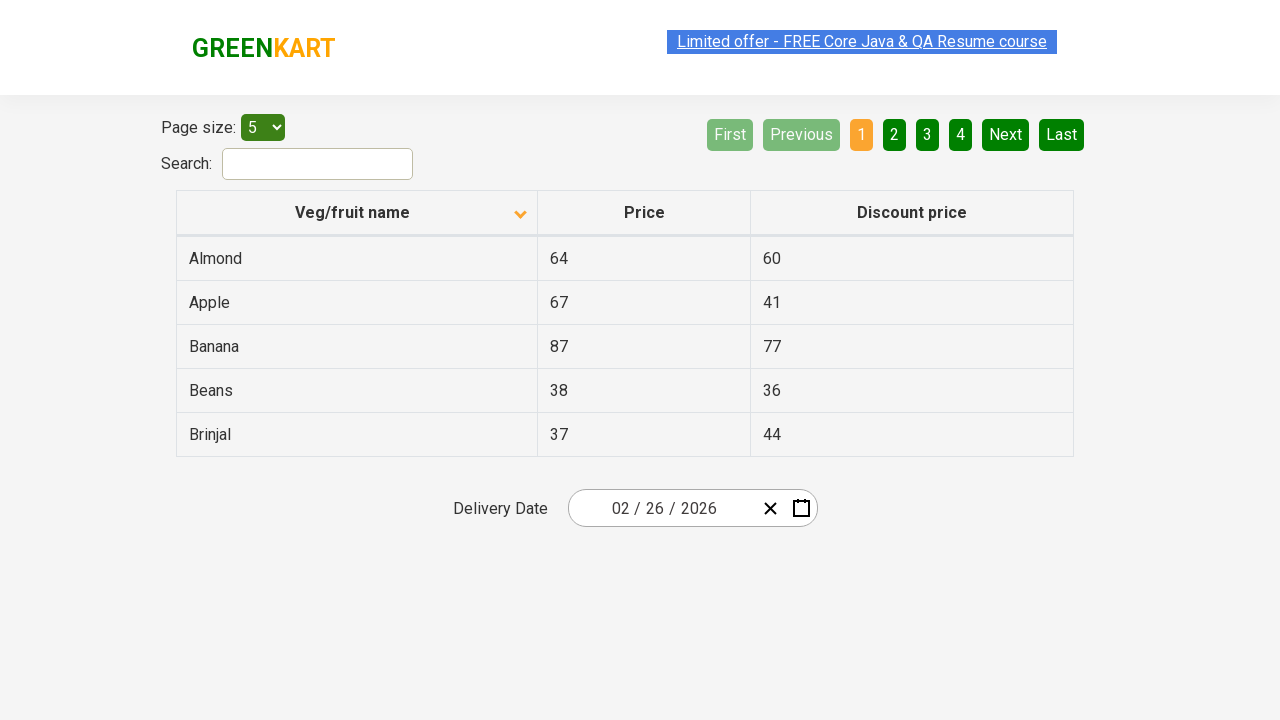

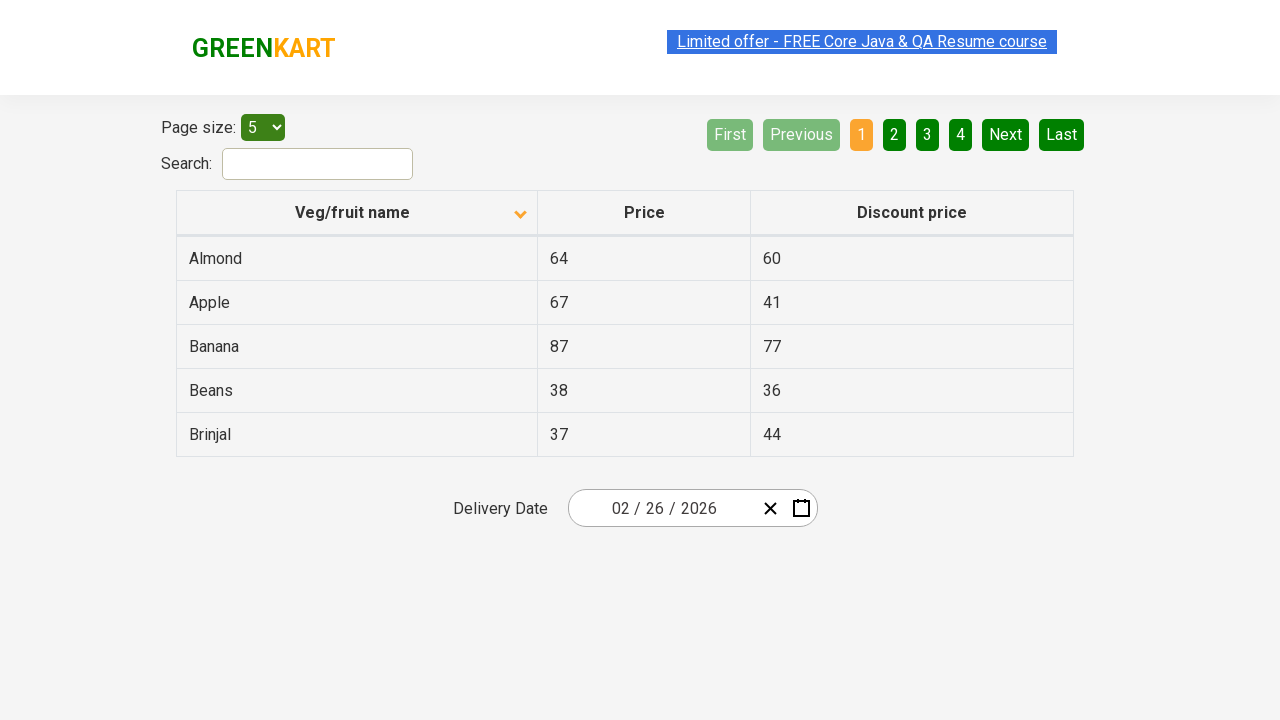